Tests the Guidesly search results page by navigating to a search URL with location parameters and scrolling through the entire page content to verify it loads properly.

Starting URL: https://guidesly.com/search?address=Tambaram%2C+Tamil+Nadu&latitude=12.94336&longitude=80.1570816&guest=1&category=alltrips&page=1

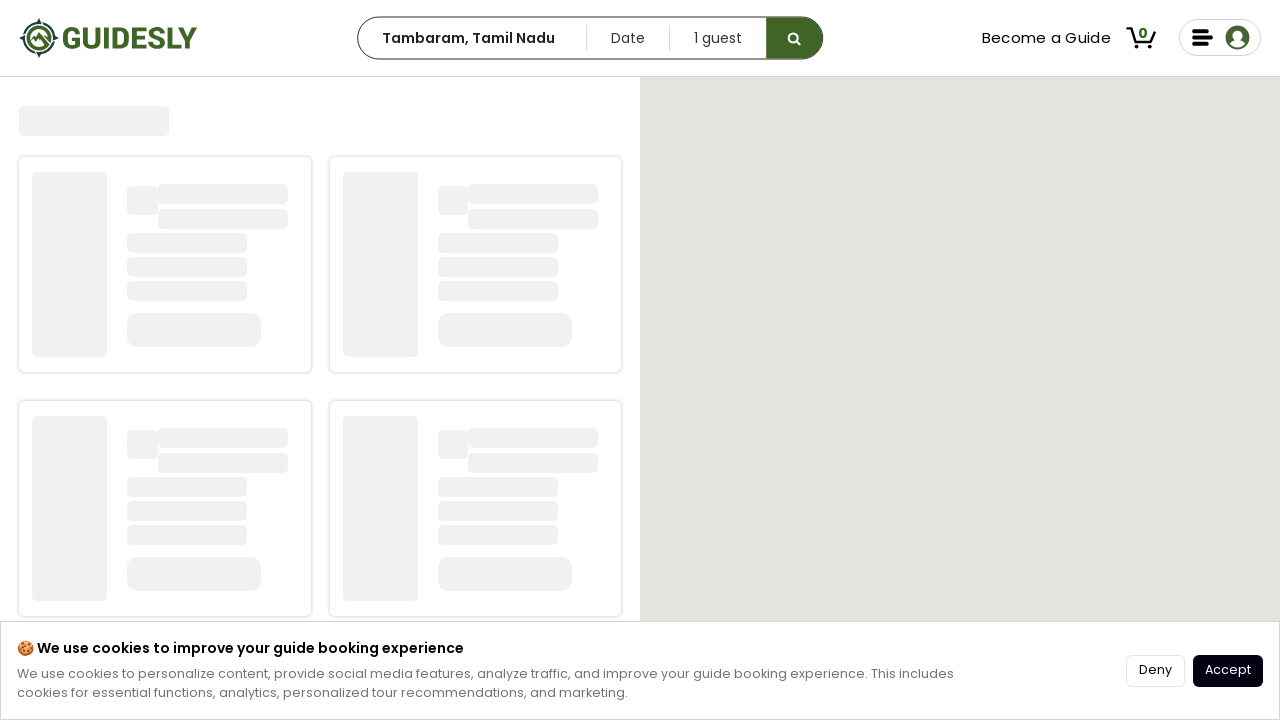

Waited for search page to load with networkidle state
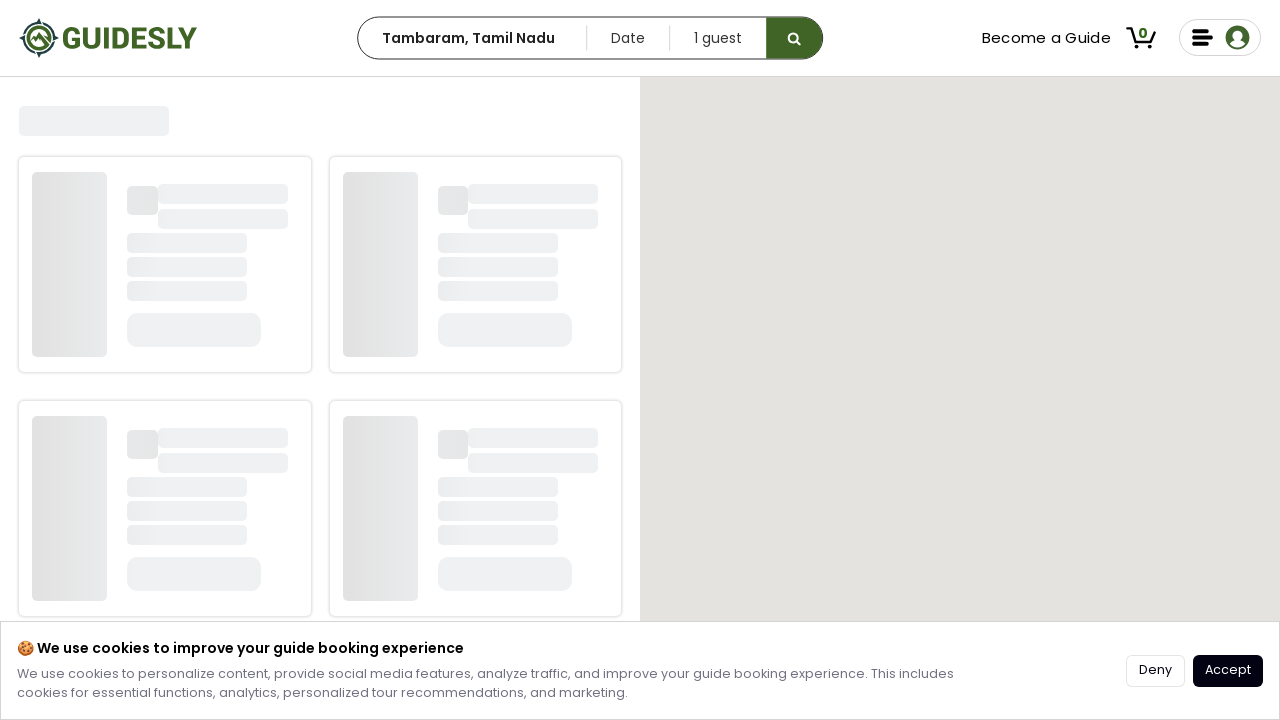

Retrieved initial page height for scrolling
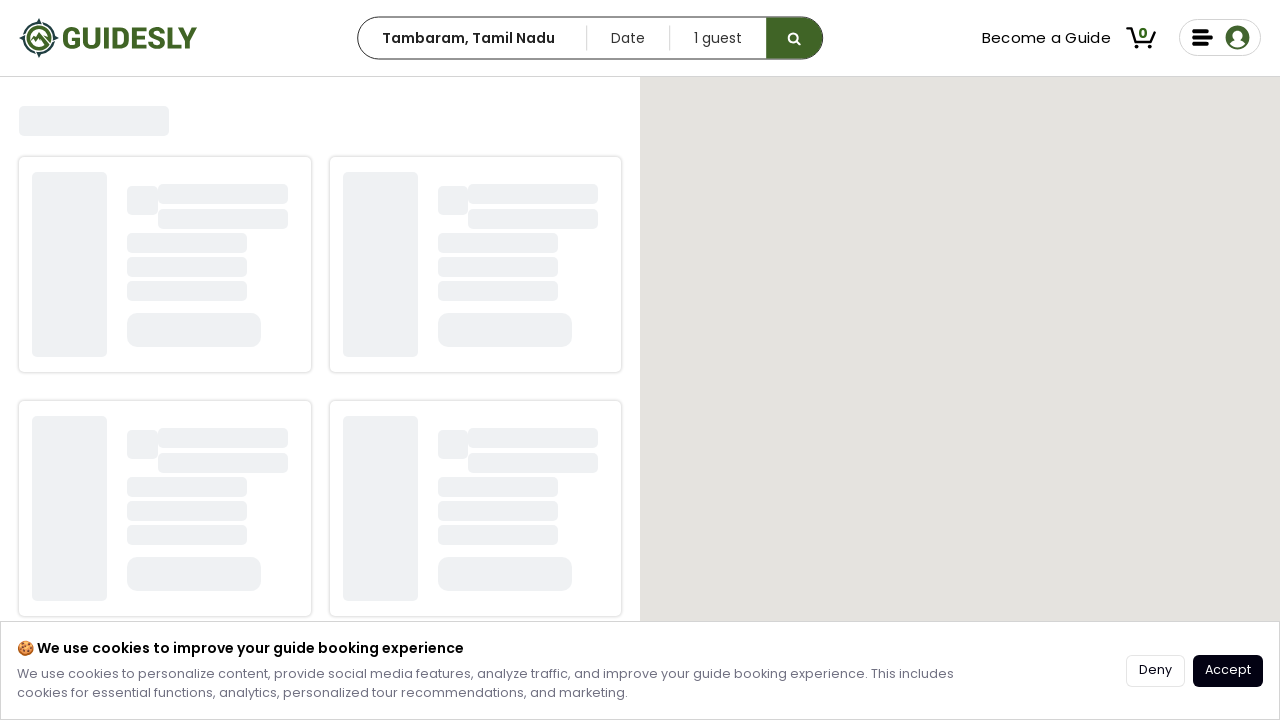

Scrolled to position 200px to trigger lazy loading
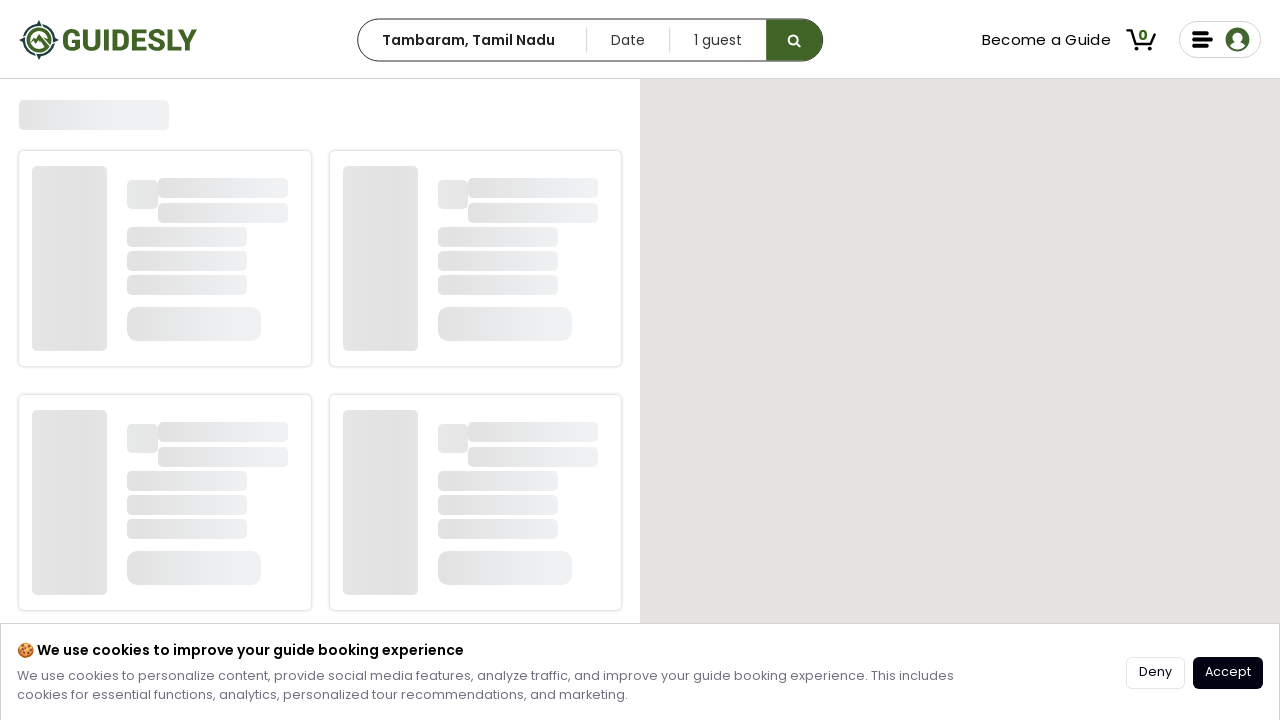

Waited 1 second for lazy-loaded content to render
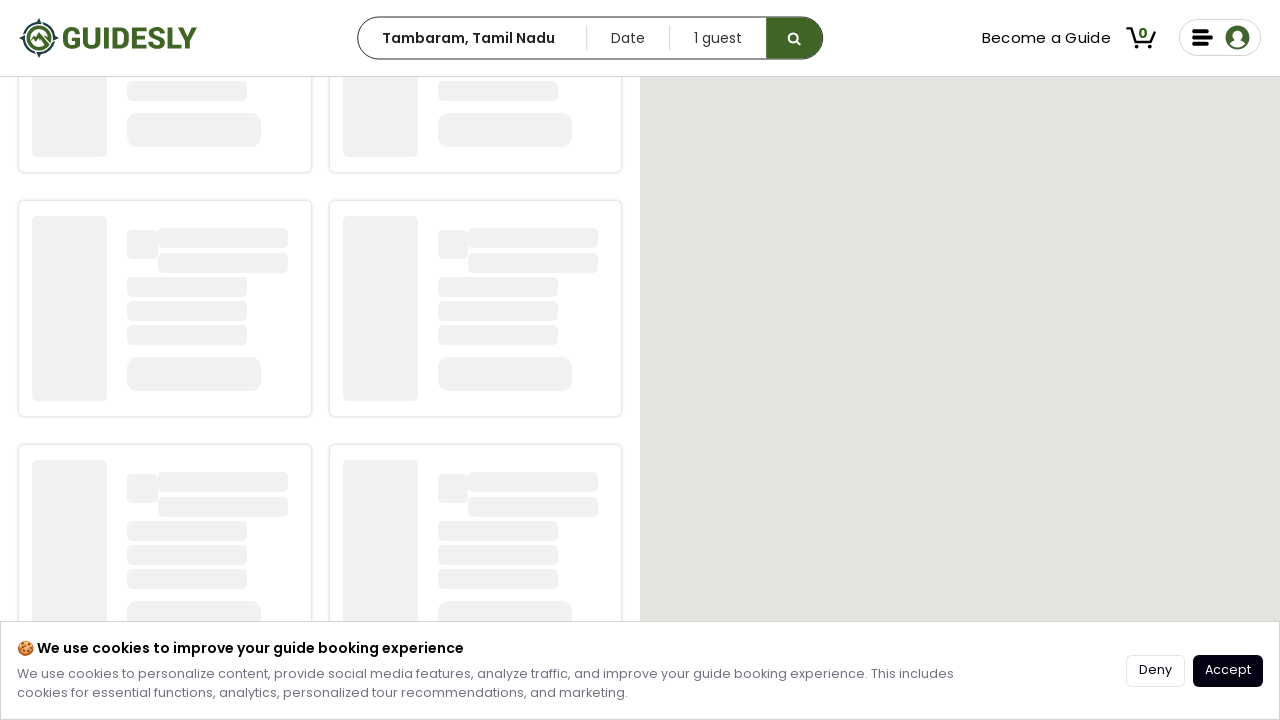

Re-checked page height after content load
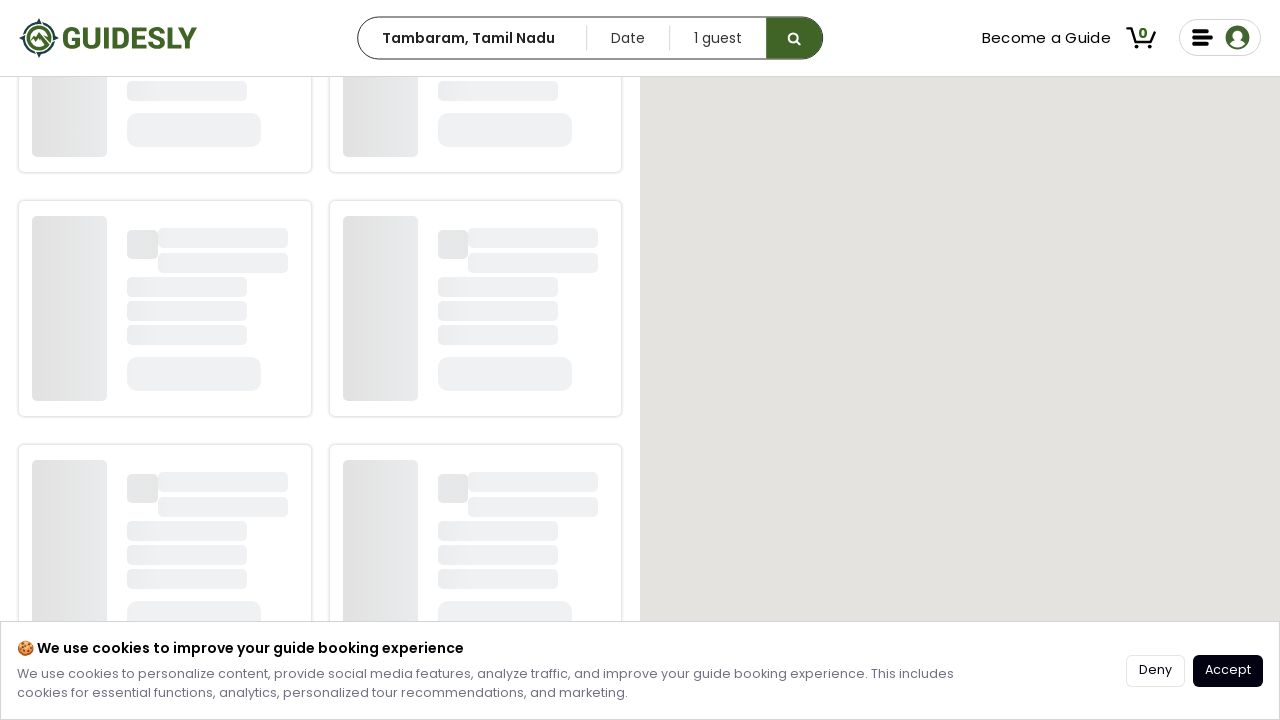

Scrolled to position 400px to trigger lazy loading
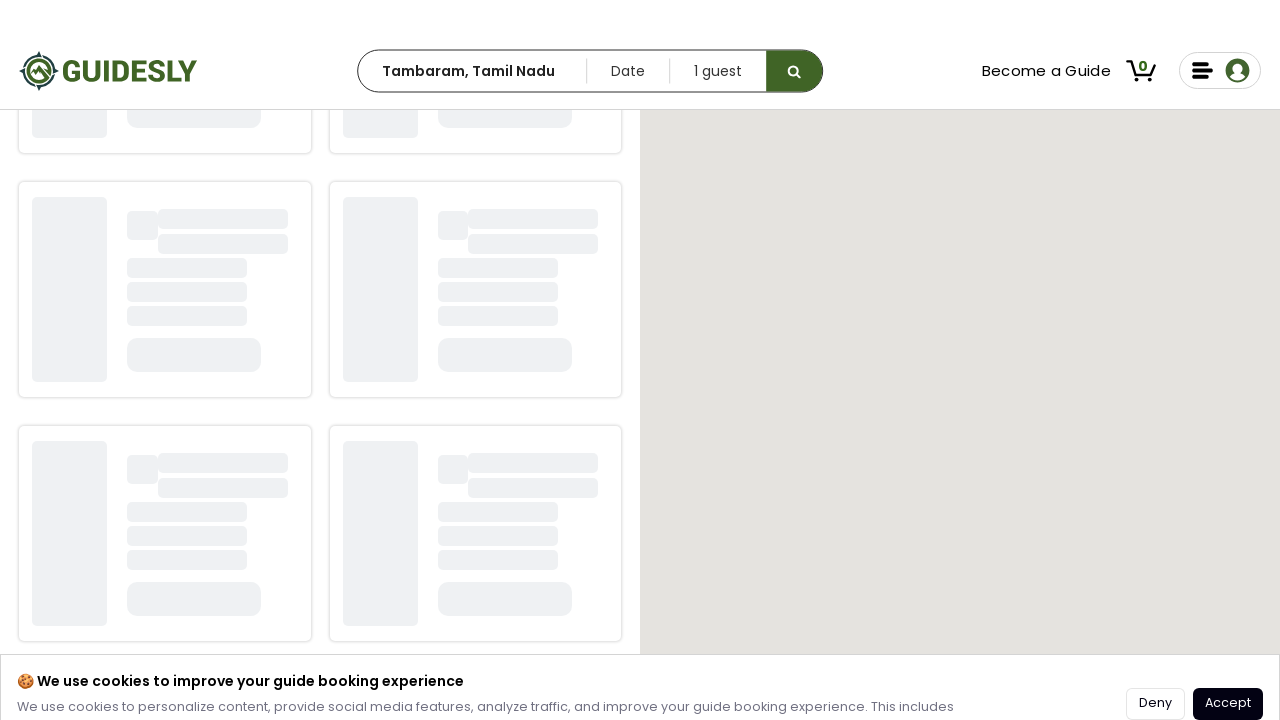

Waited 1 second for lazy-loaded content to render
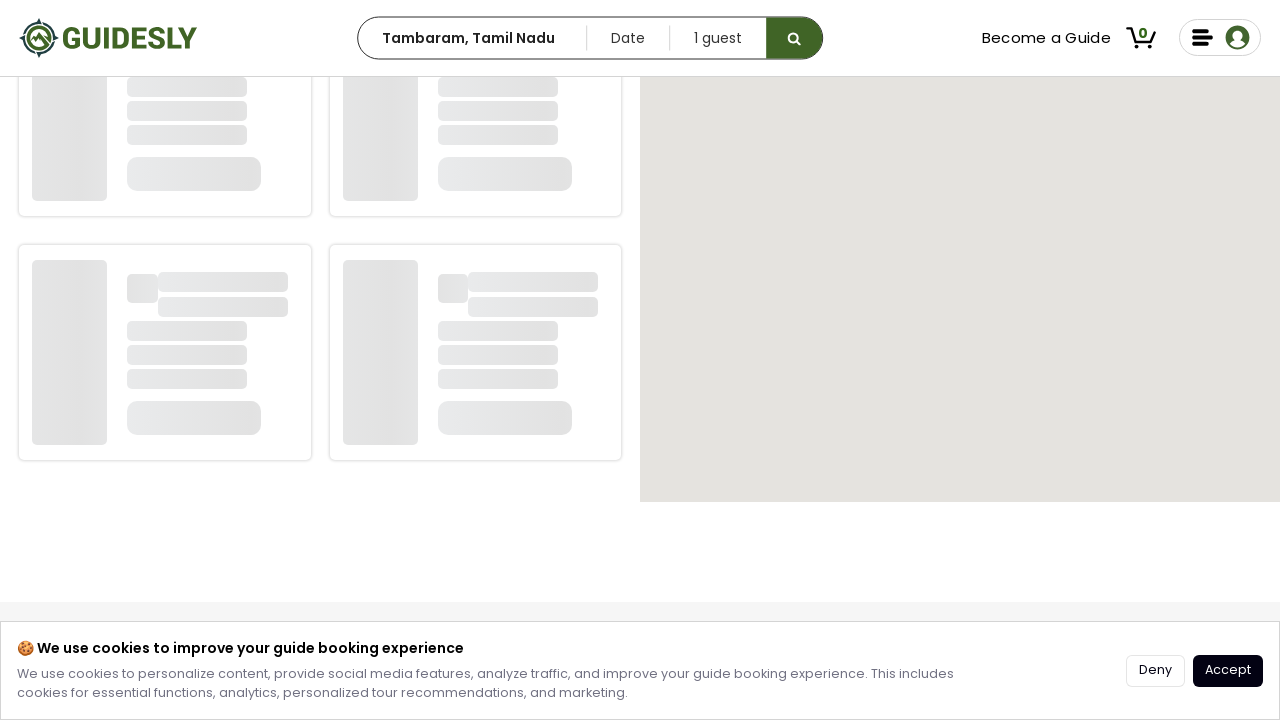

Re-checked page height after content load
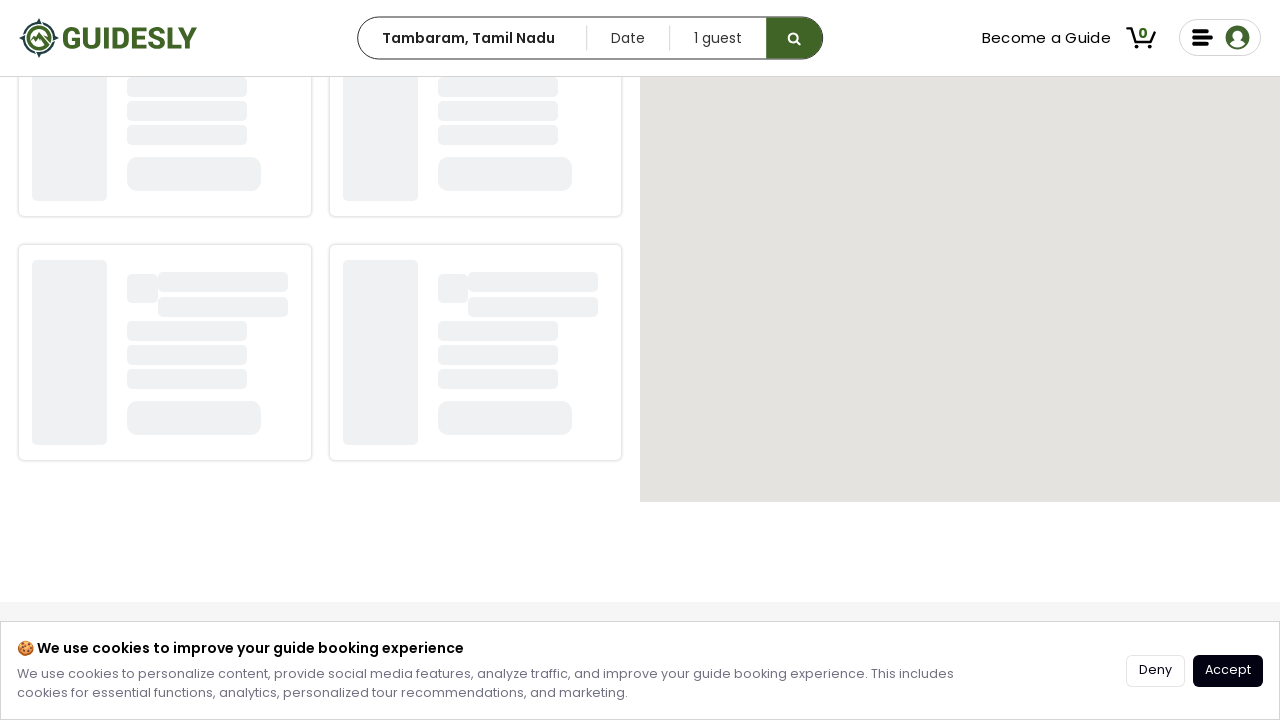

Scrolled to position 600px to trigger lazy loading
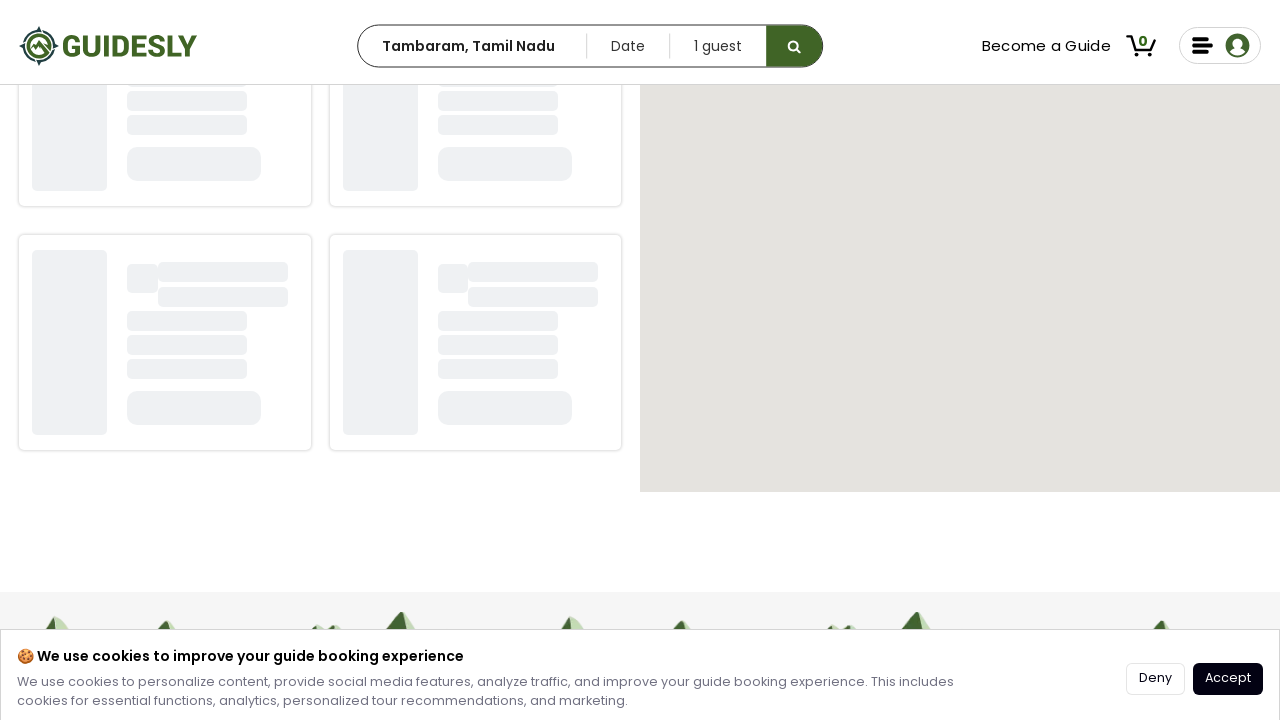

Waited 1 second for lazy-loaded content to render
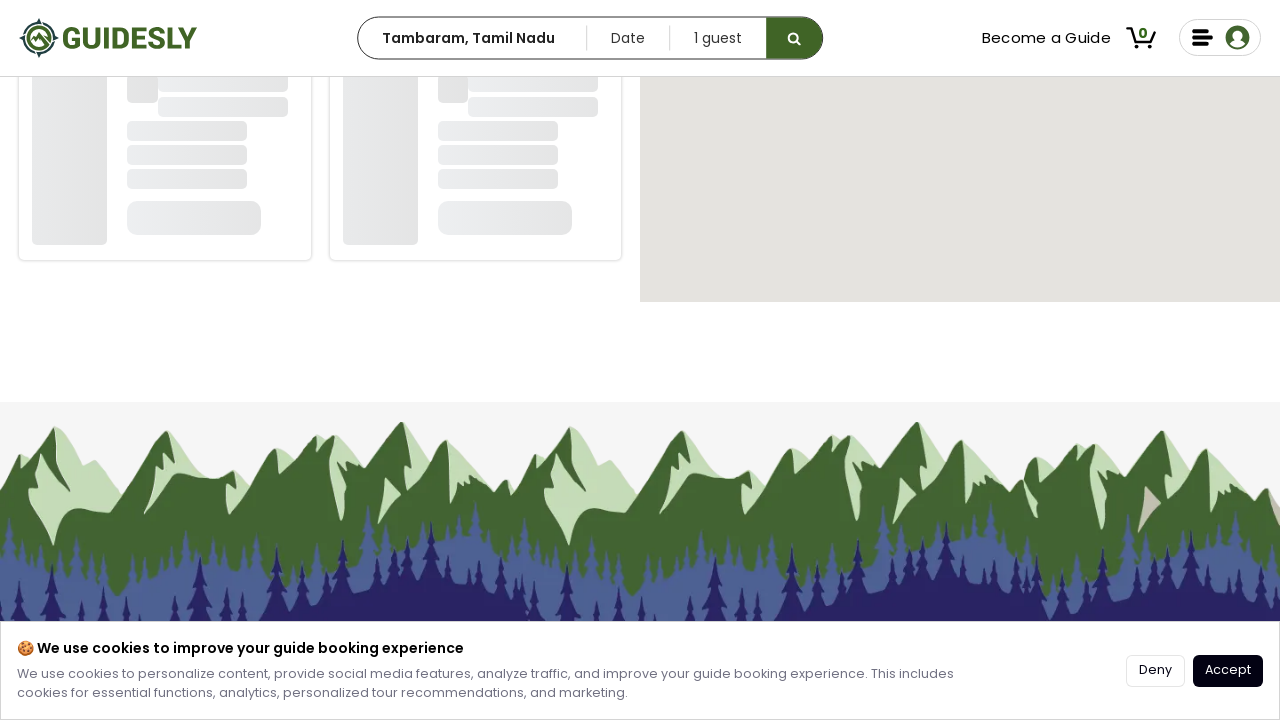

Re-checked page height after content load
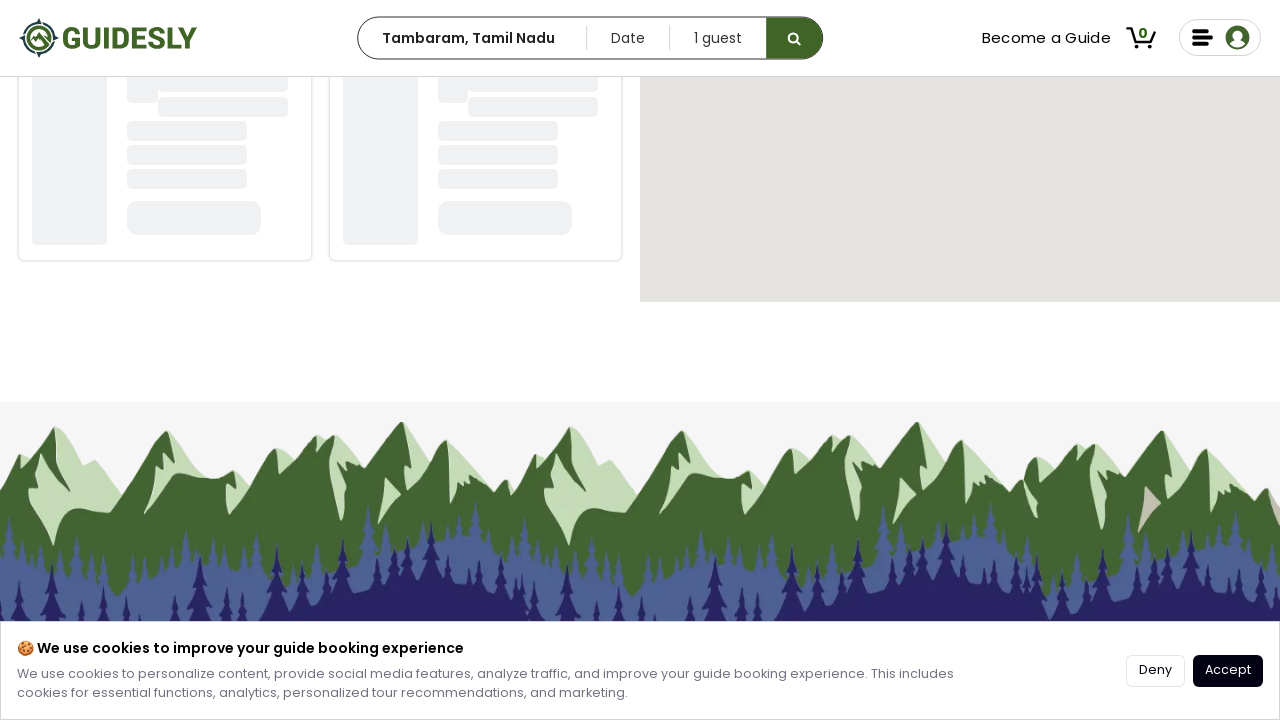

Scrolled to position 800px to trigger lazy loading
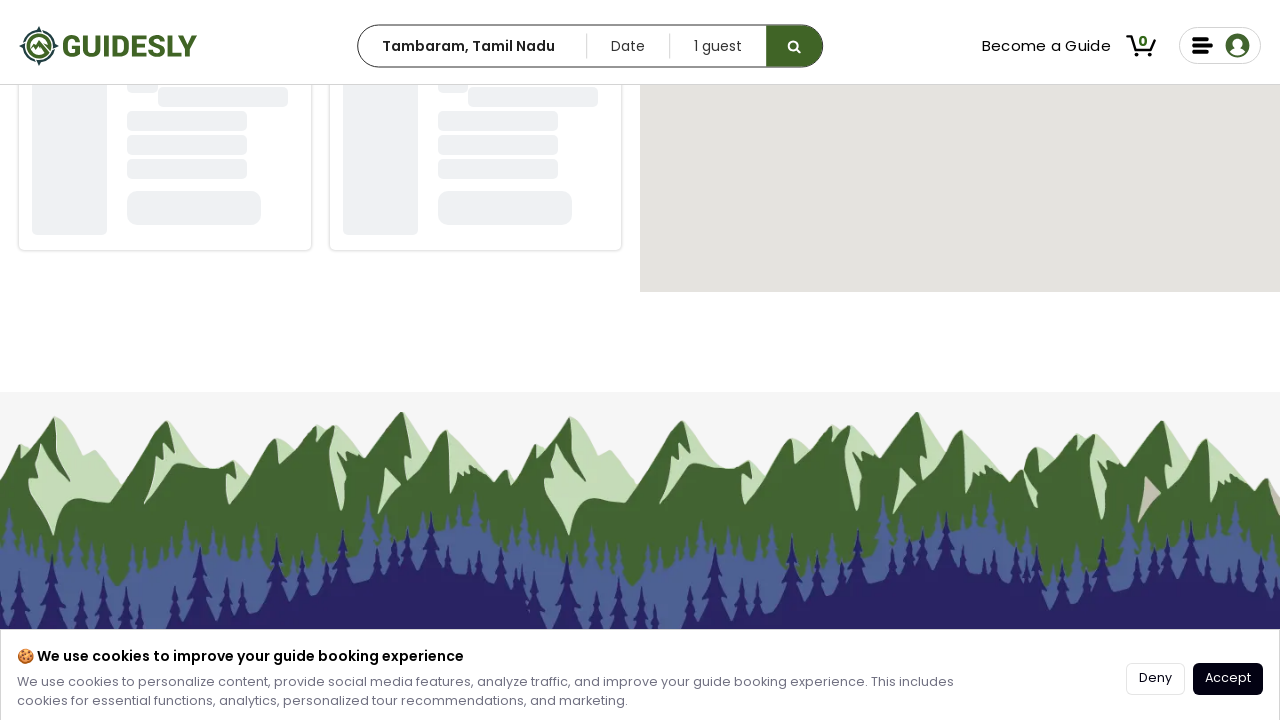

Waited 1 second for lazy-loaded content to render
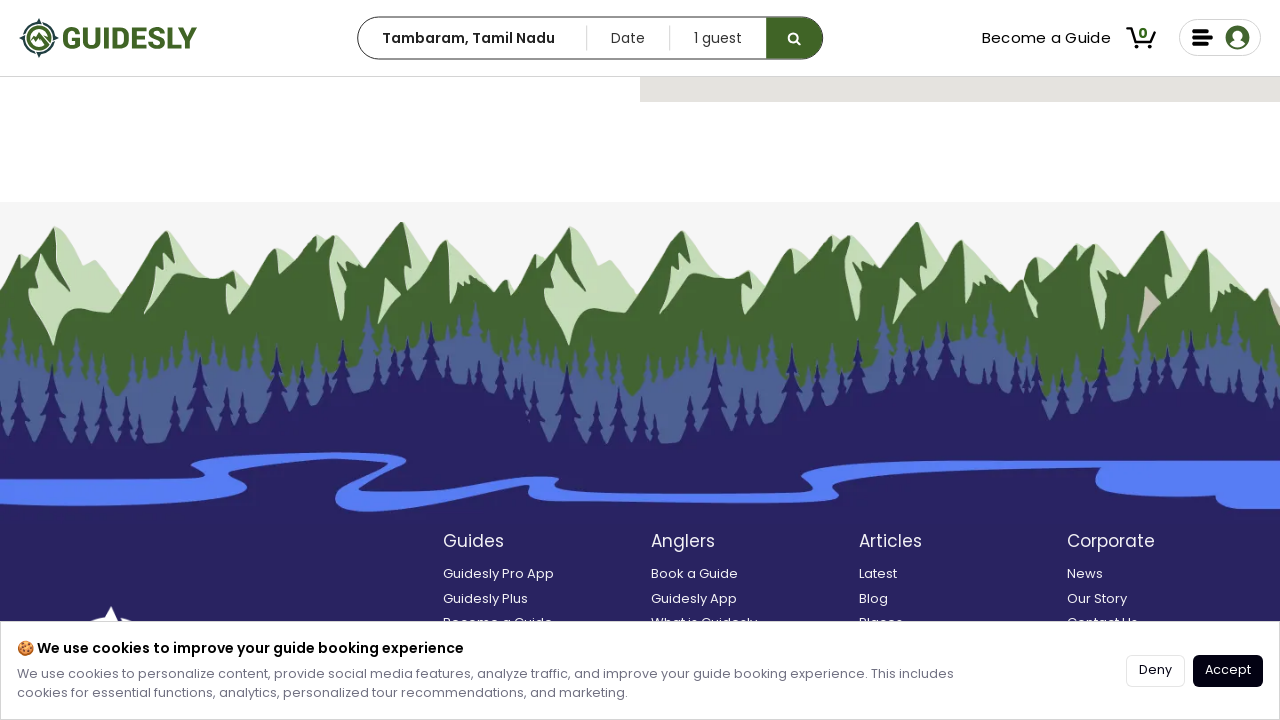

Re-checked page height after content load
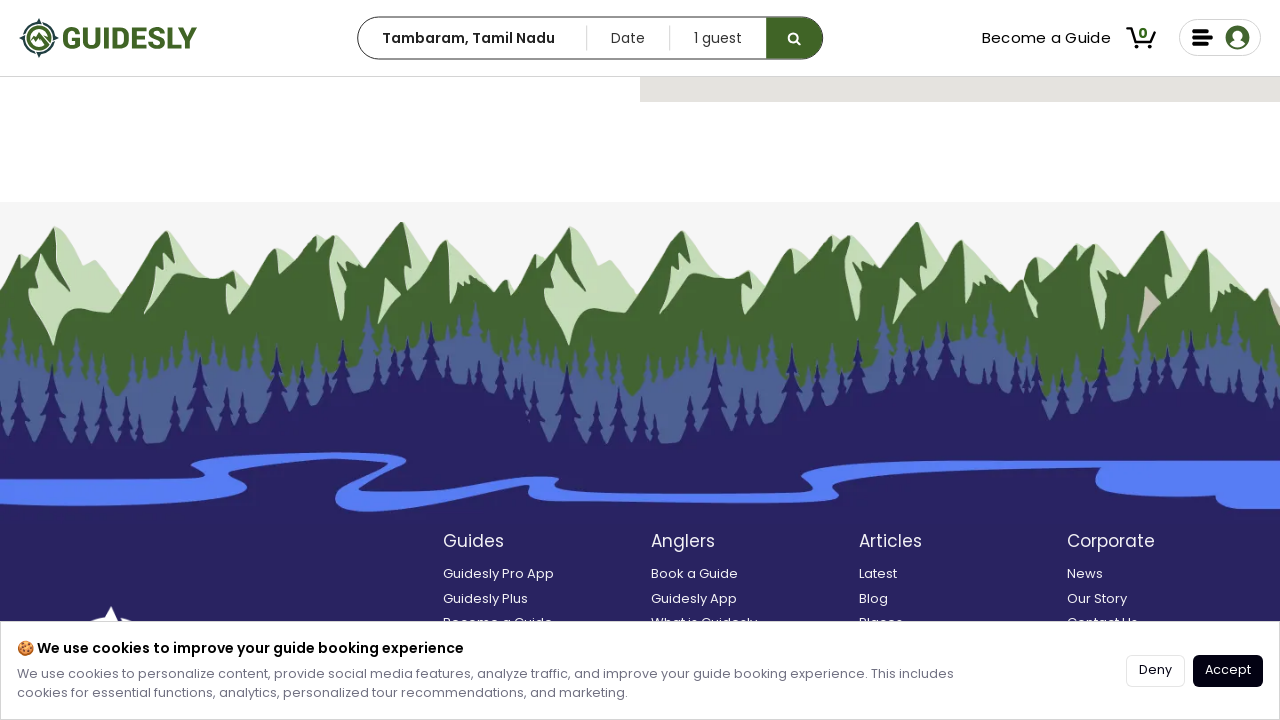

Scrolled to position 1000px to trigger lazy loading
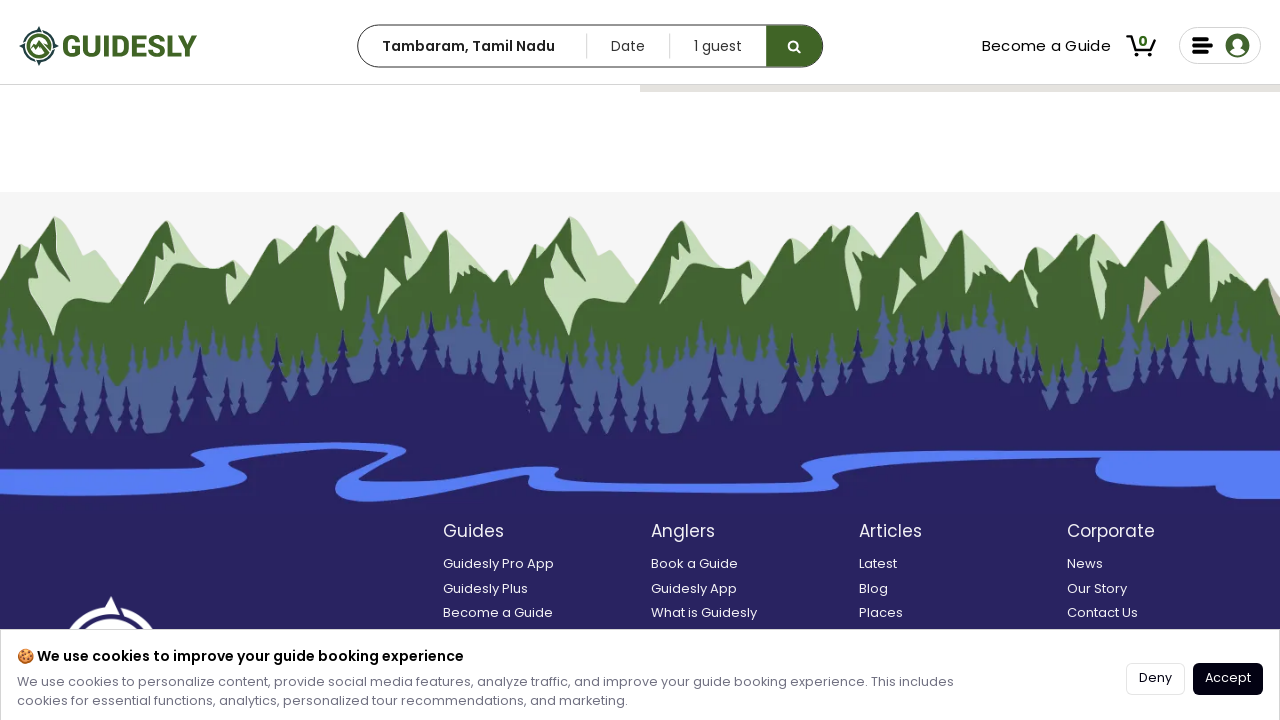

Waited 1 second for lazy-loaded content to render
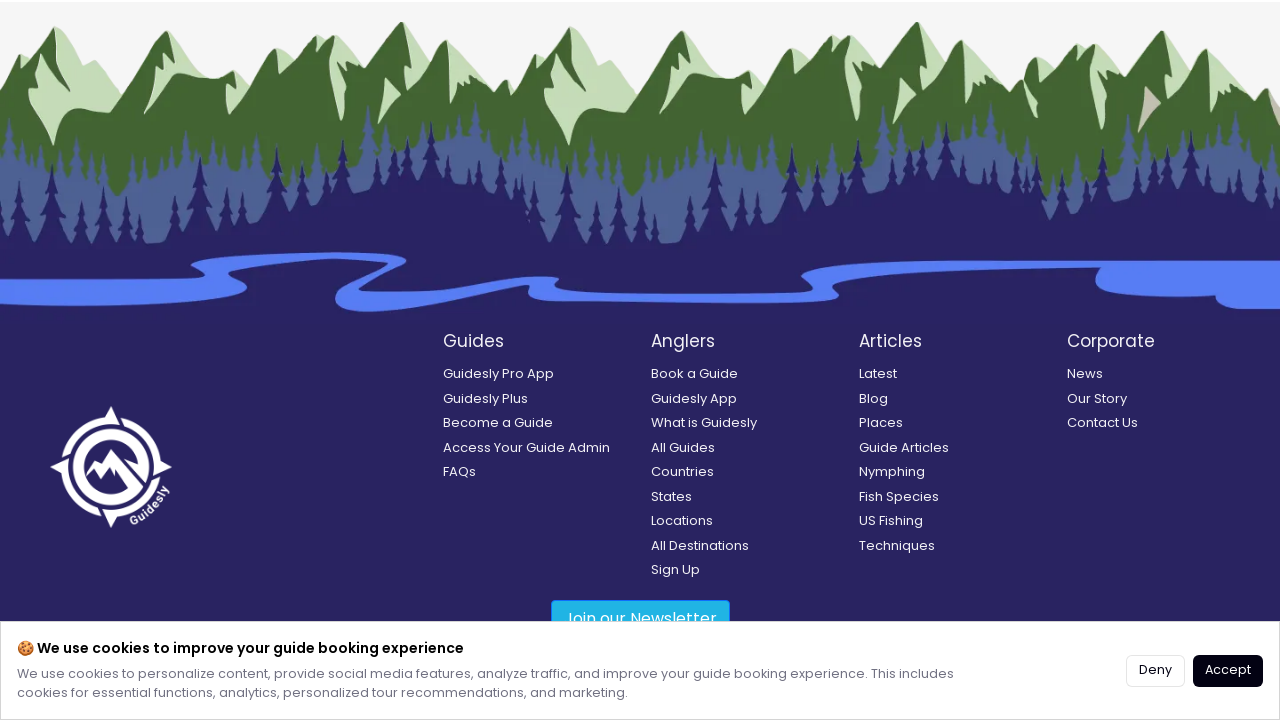

Re-checked page height after content load
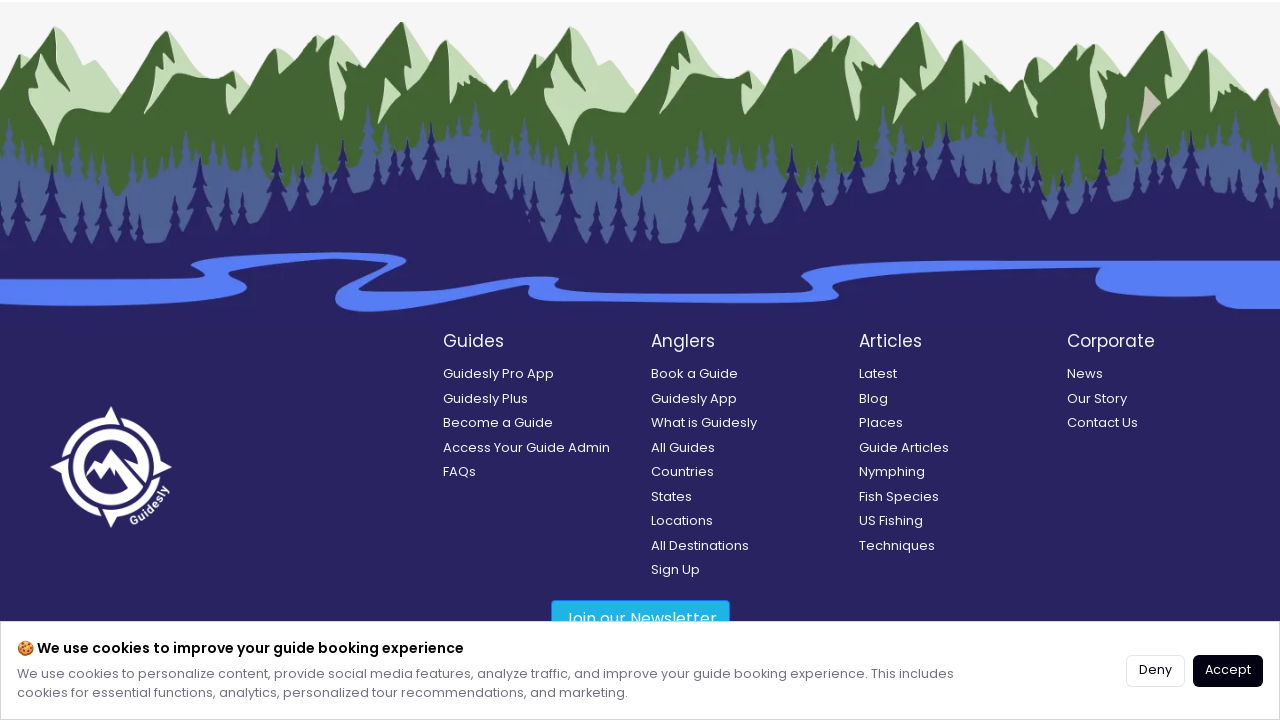

Scrolled to position 1200px to trigger lazy loading
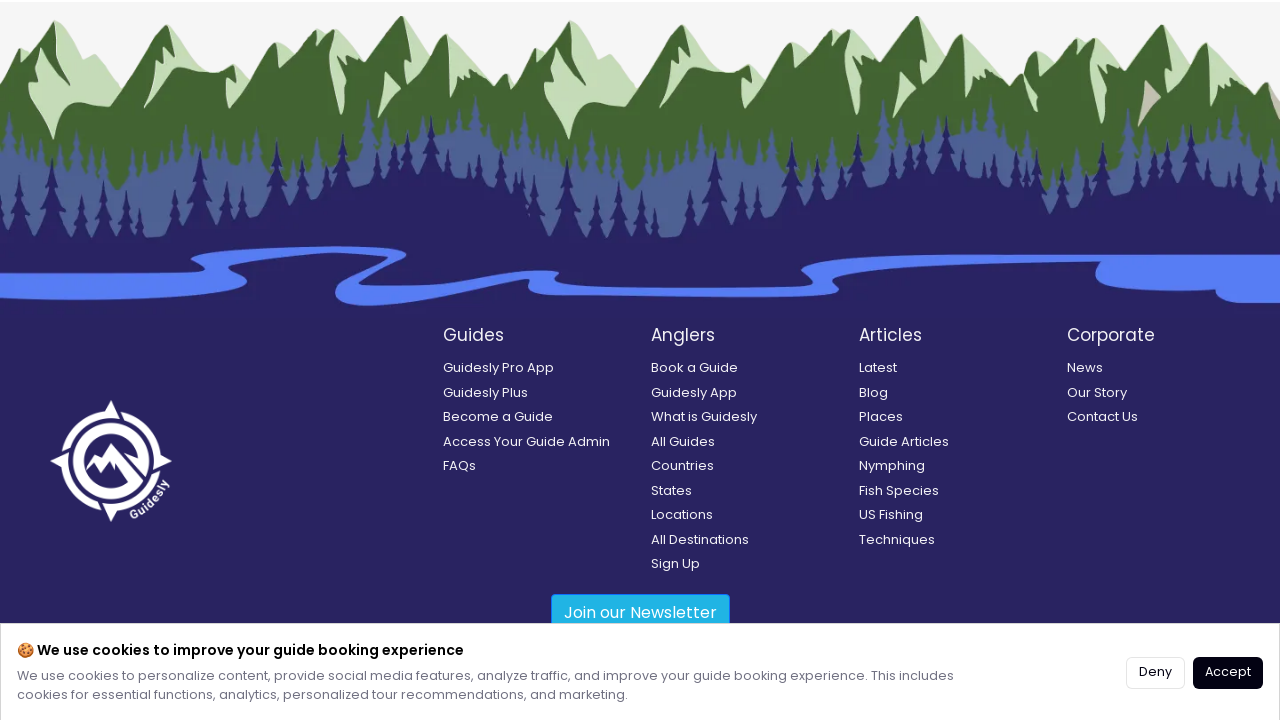

Waited 1 second for lazy-loaded content to render
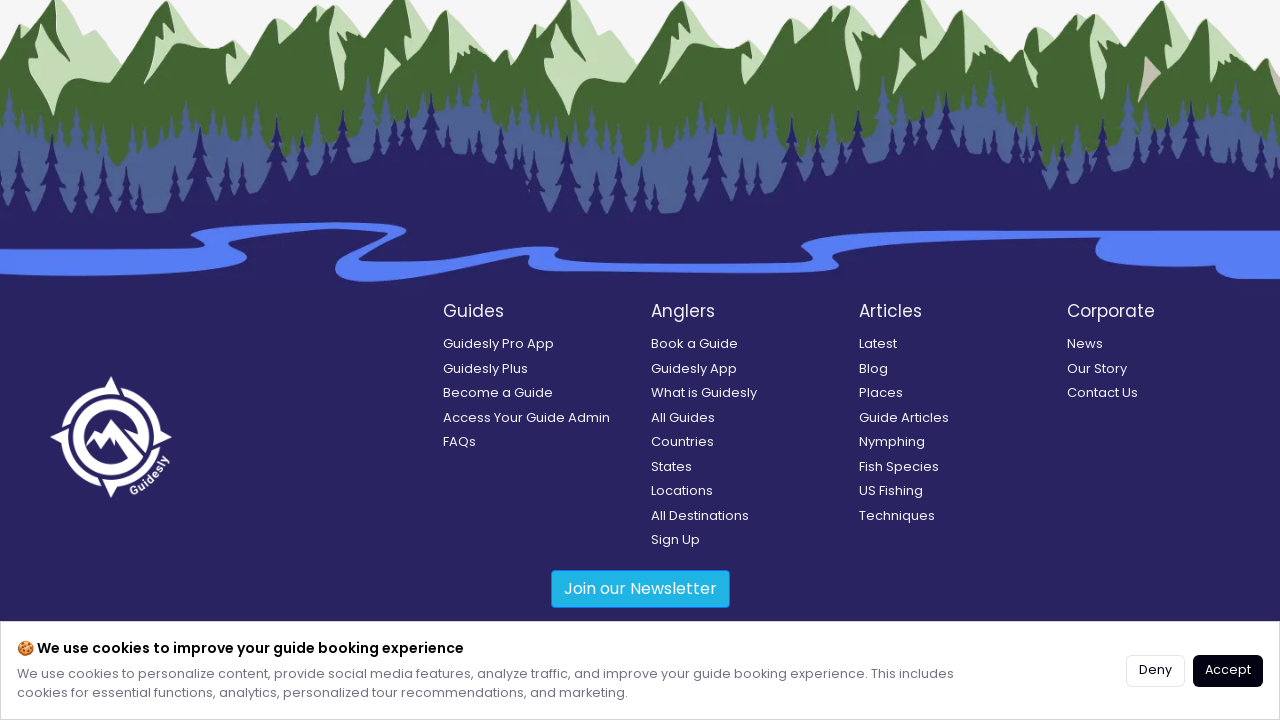

Re-checked page height after content load
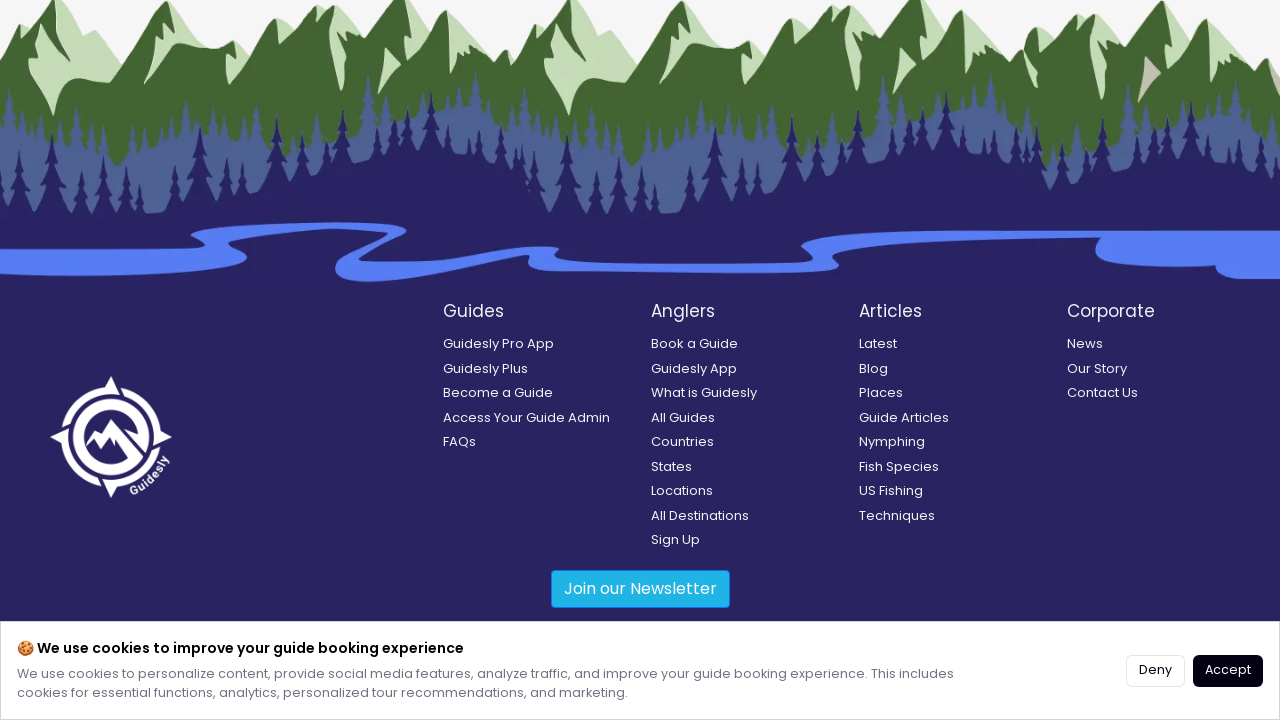

Scrolled to position 1400px to trigger lazy loading
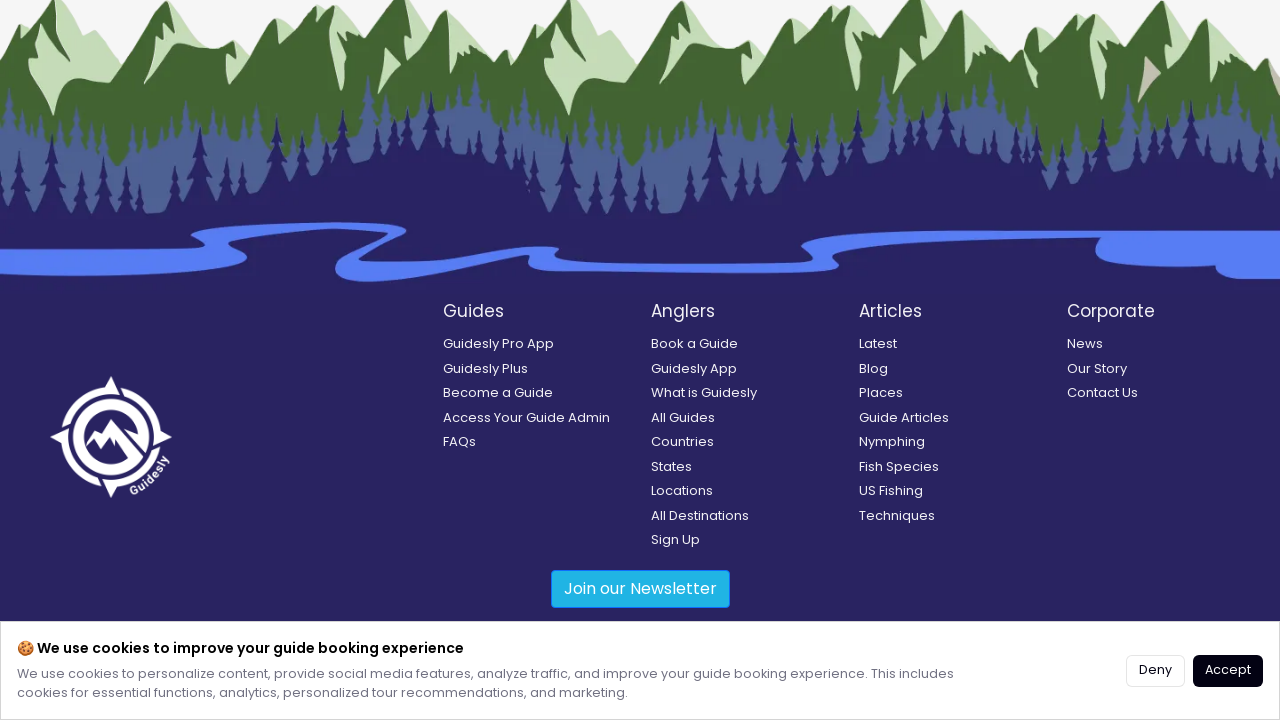

Waited 1 second for lazy-loaded content to render
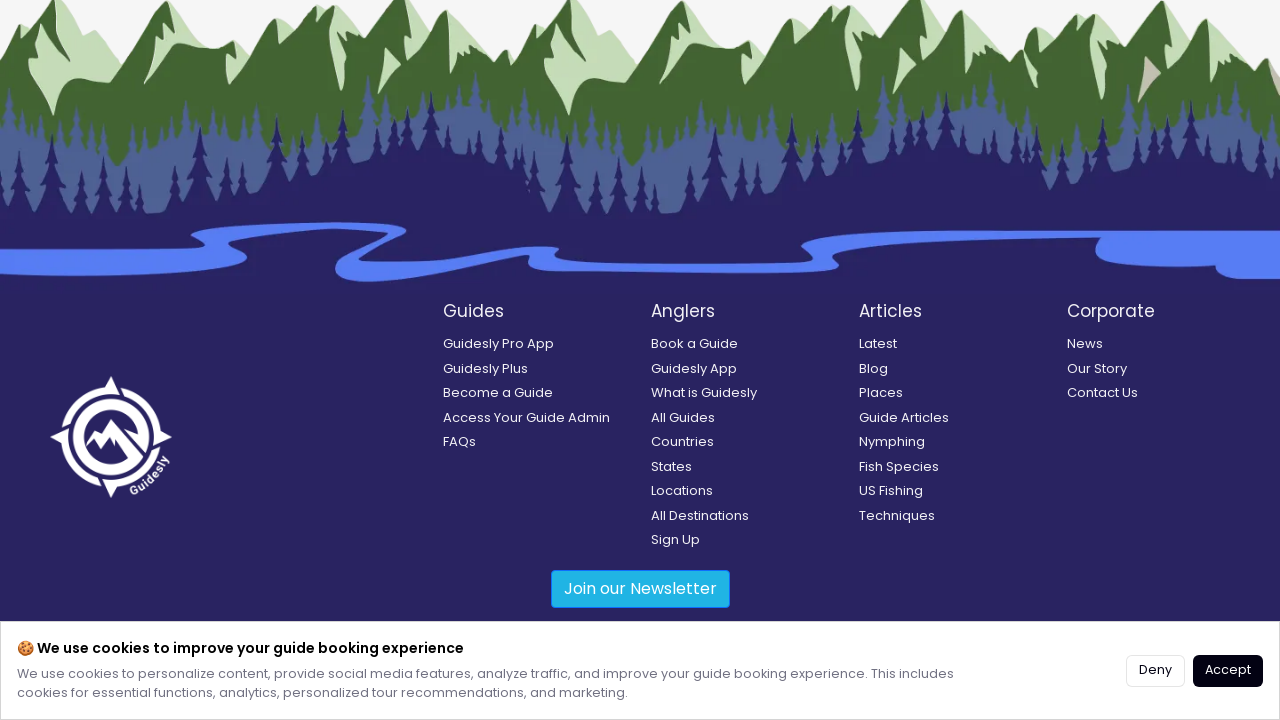

Re-checked page height after content load
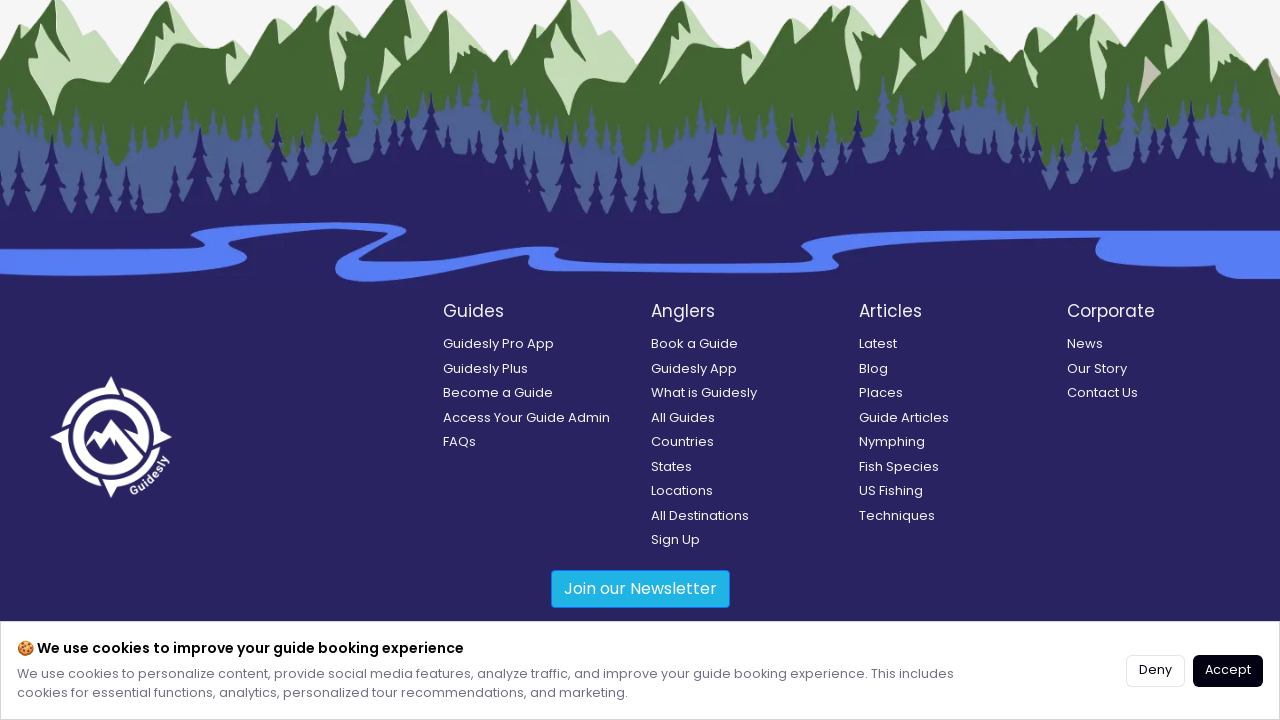

Scrolled to position 1600px to trigger lazy loading
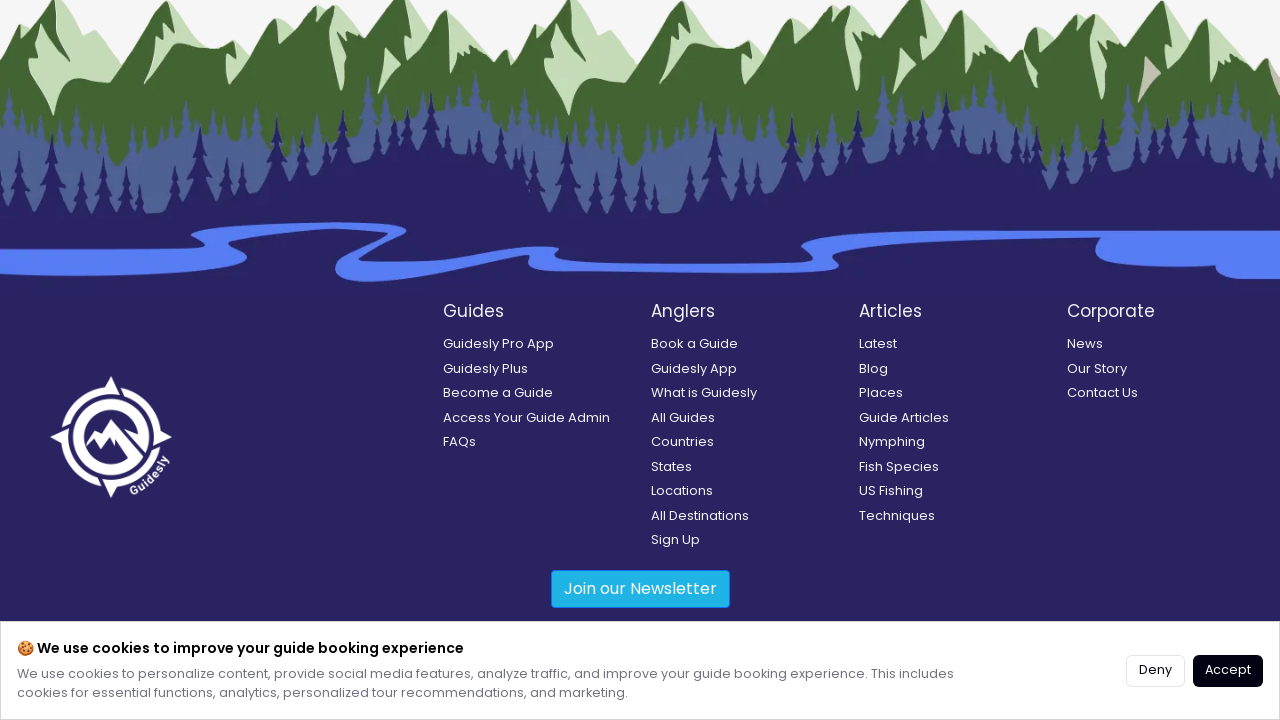

Waited 1 second for lazy-loaded content to render
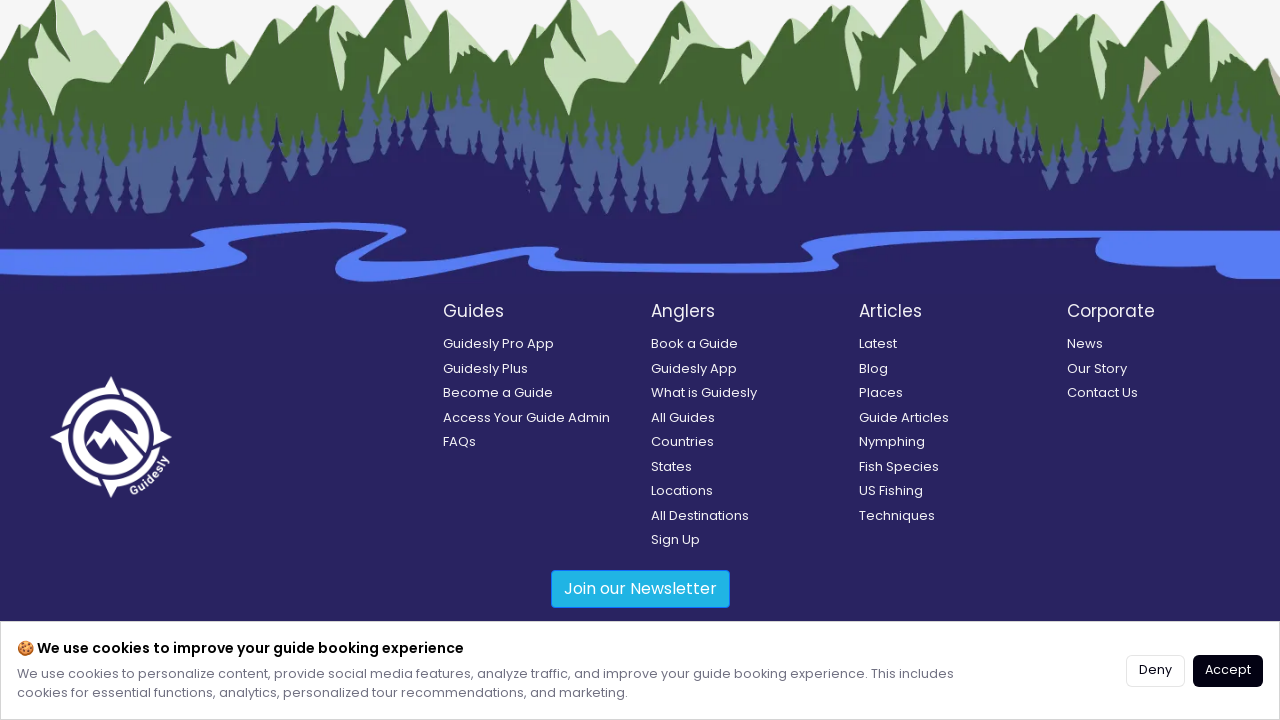

Re-checked page height after content load
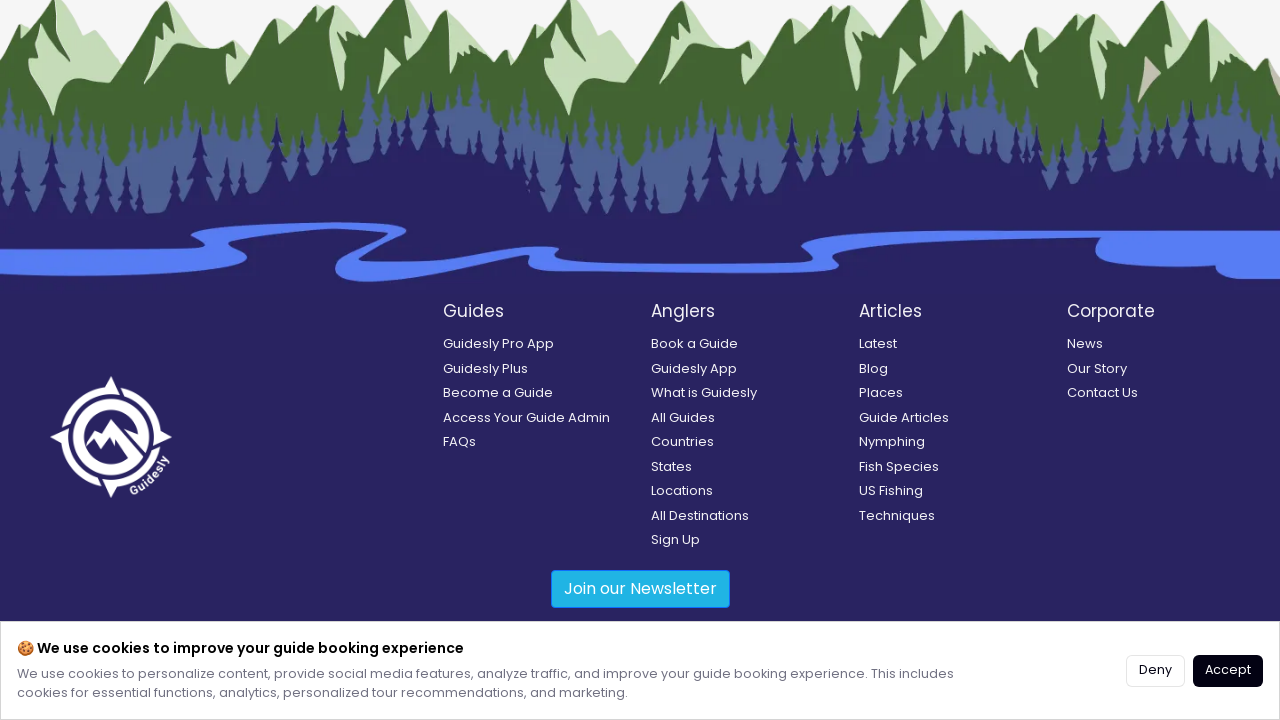

Scrolled to position 1800px to trigger lazy loading
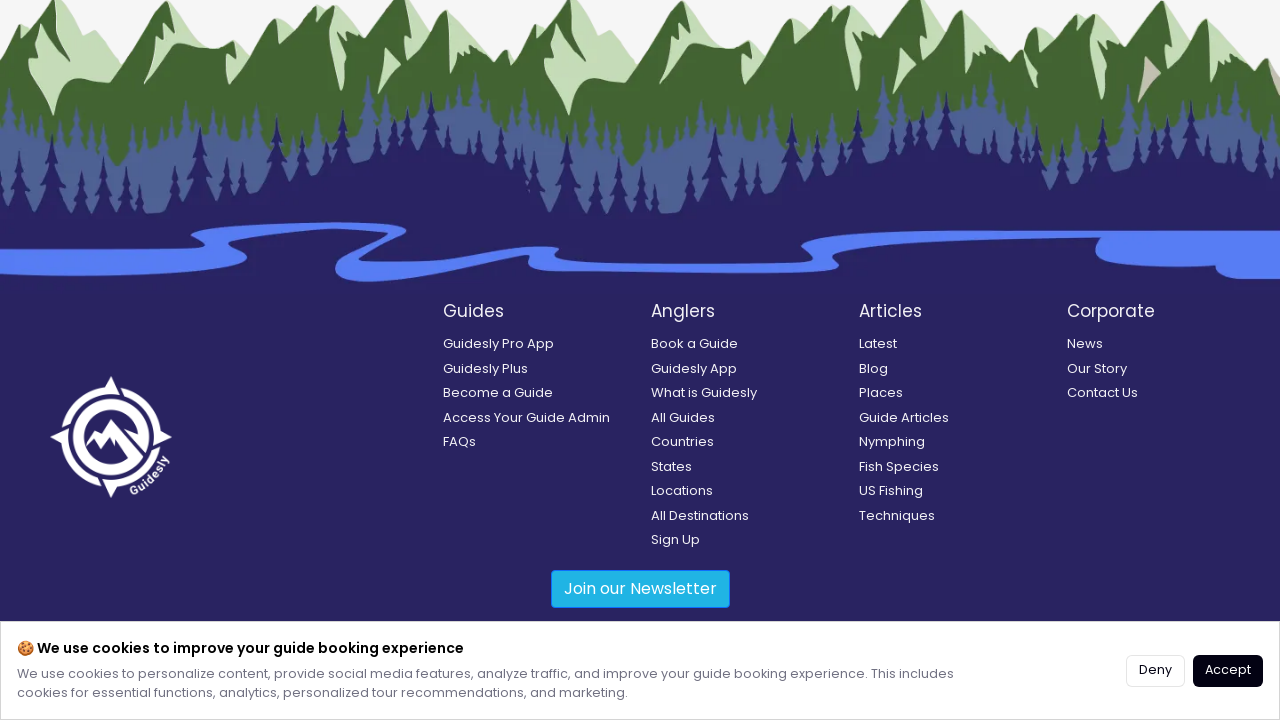

Waited 1 second for lazy-loaded content to render
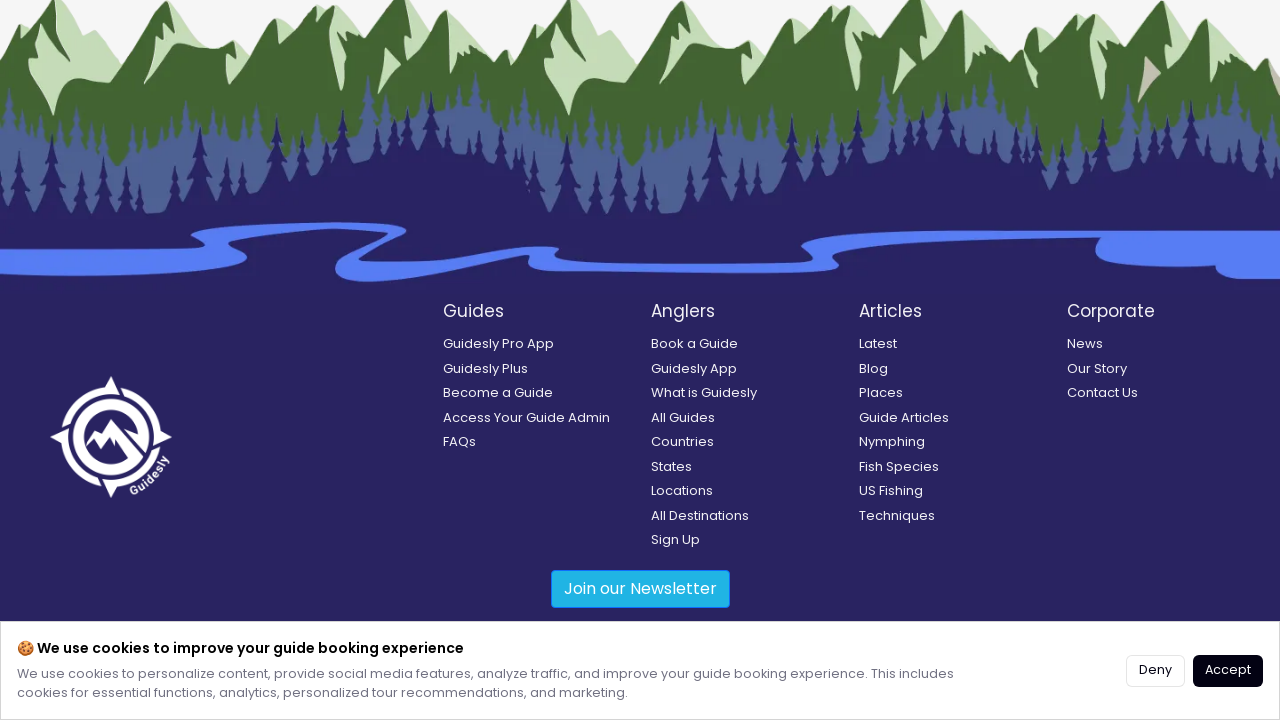

Re-checked page height after content load
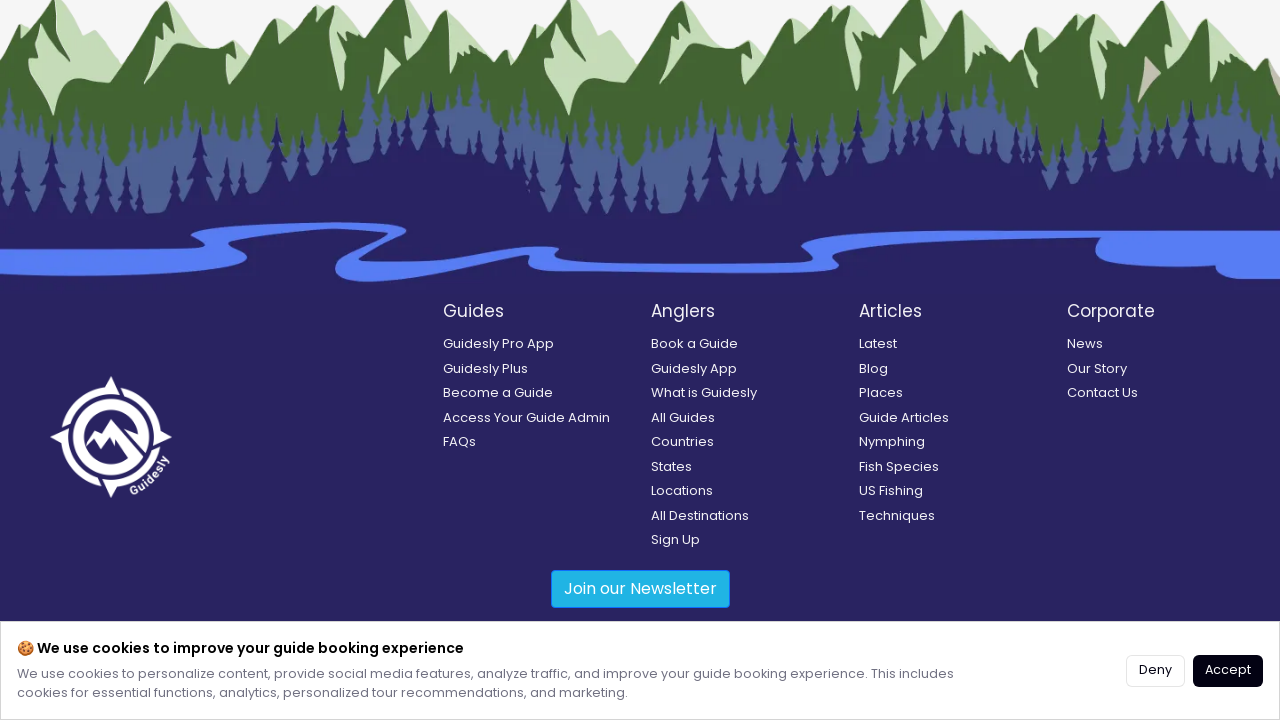

Scrolled back to top of the page
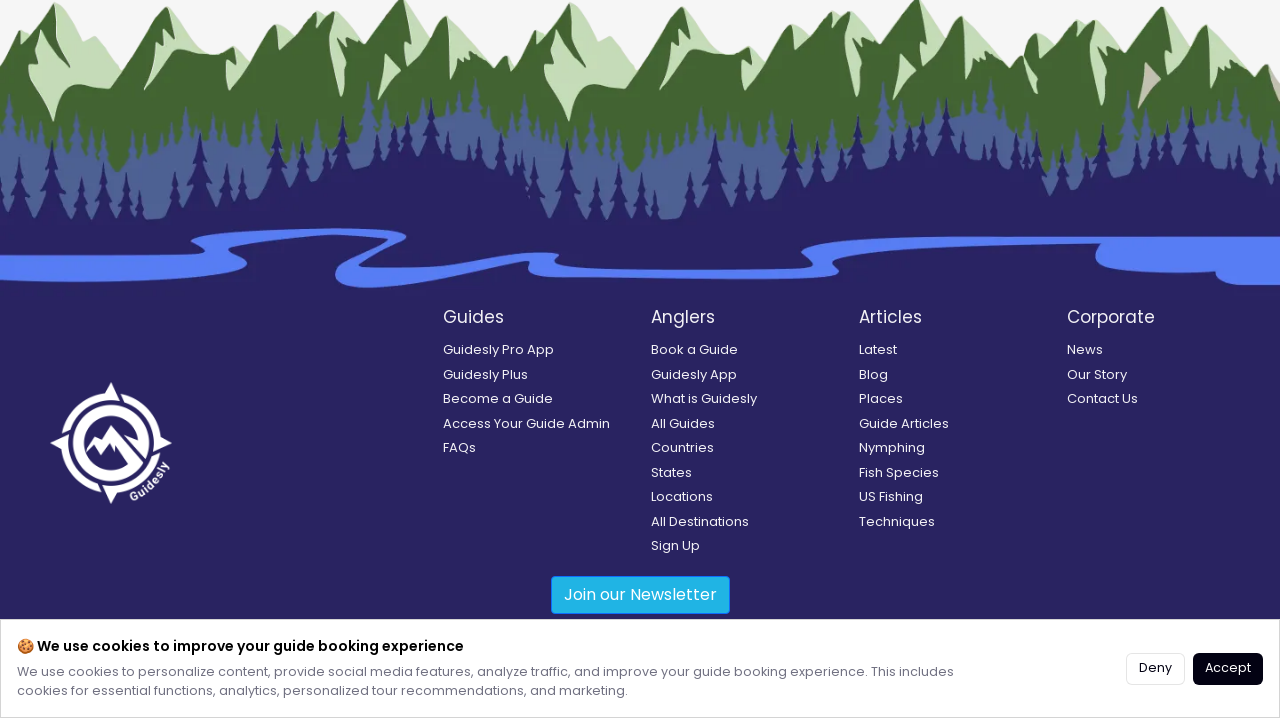

Waited 2 seconds for page to settle after scrolling
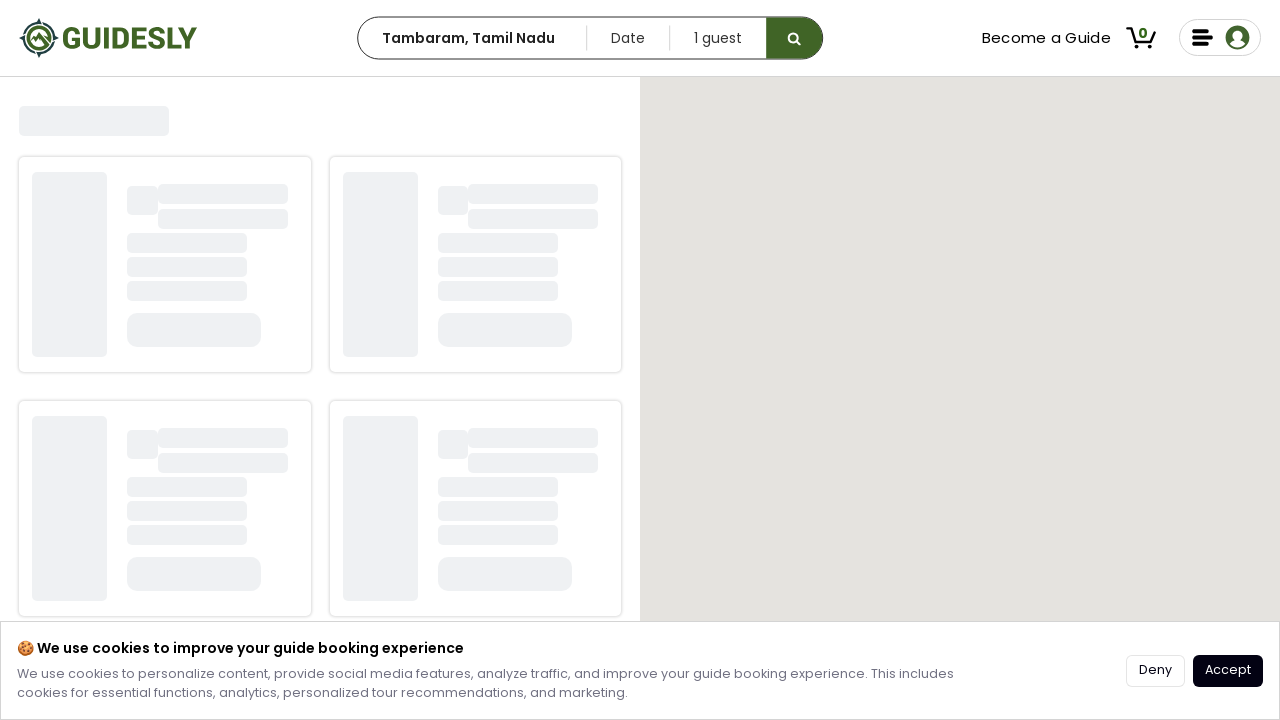

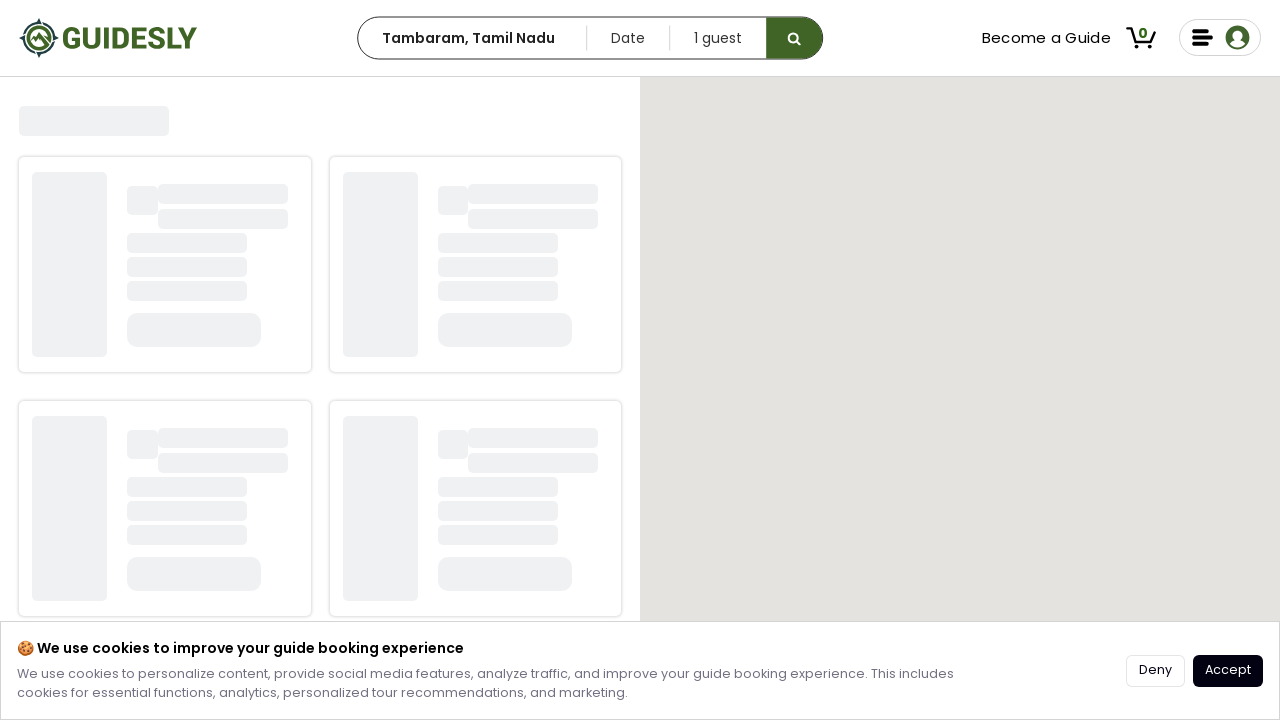